Tests various JavaScript alert interactions including accepting alerts, dismissing confirm dialogs, and entering text in prompt dialogs, then navigates to a text box page via accordion menu.

Starting URL: https://www.tutorialspoint.com/selenium/practice/alerts.php

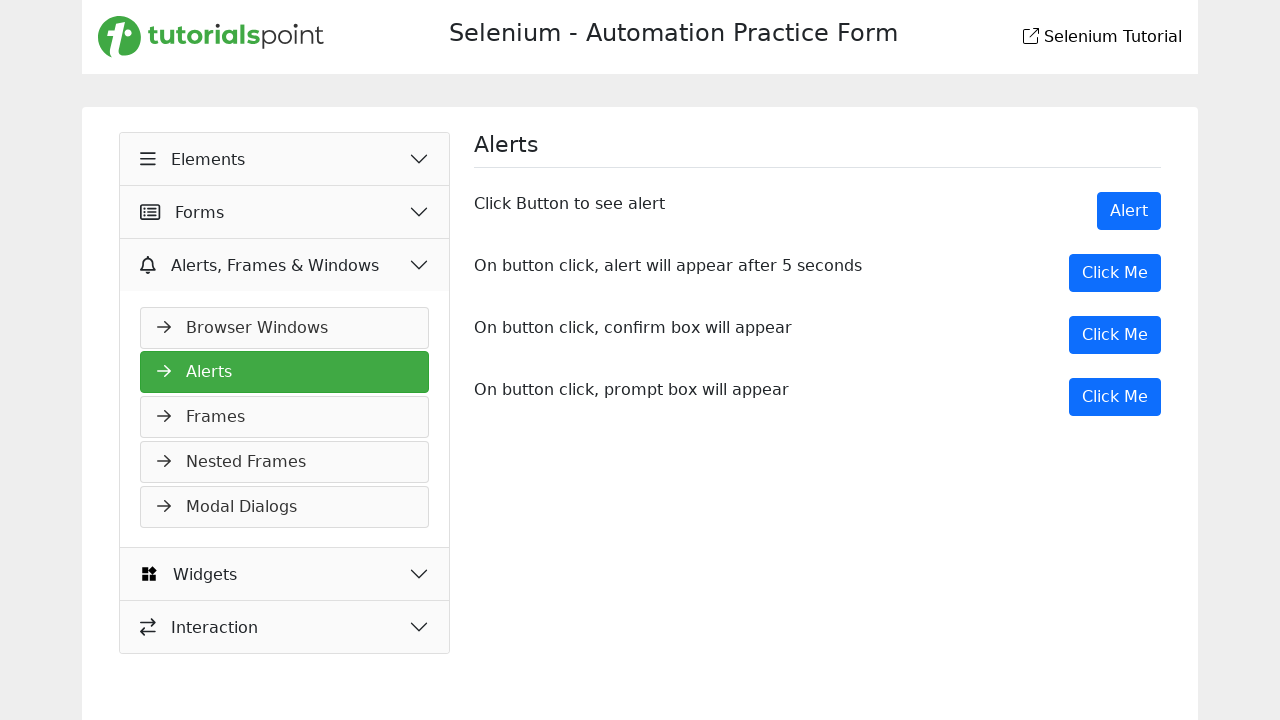

Clicked button to trigger simple alert at (1129, 211) on button[onclick='showAlert()']
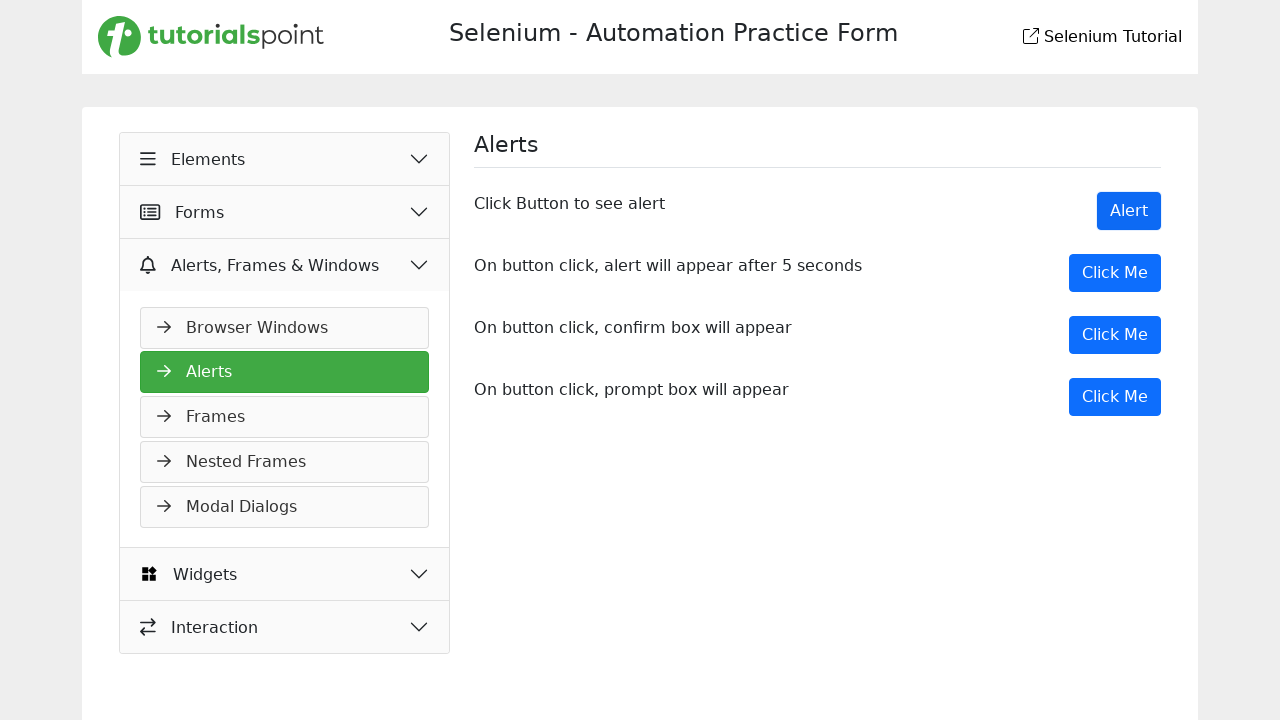

Set up dialog handler to accept alerts
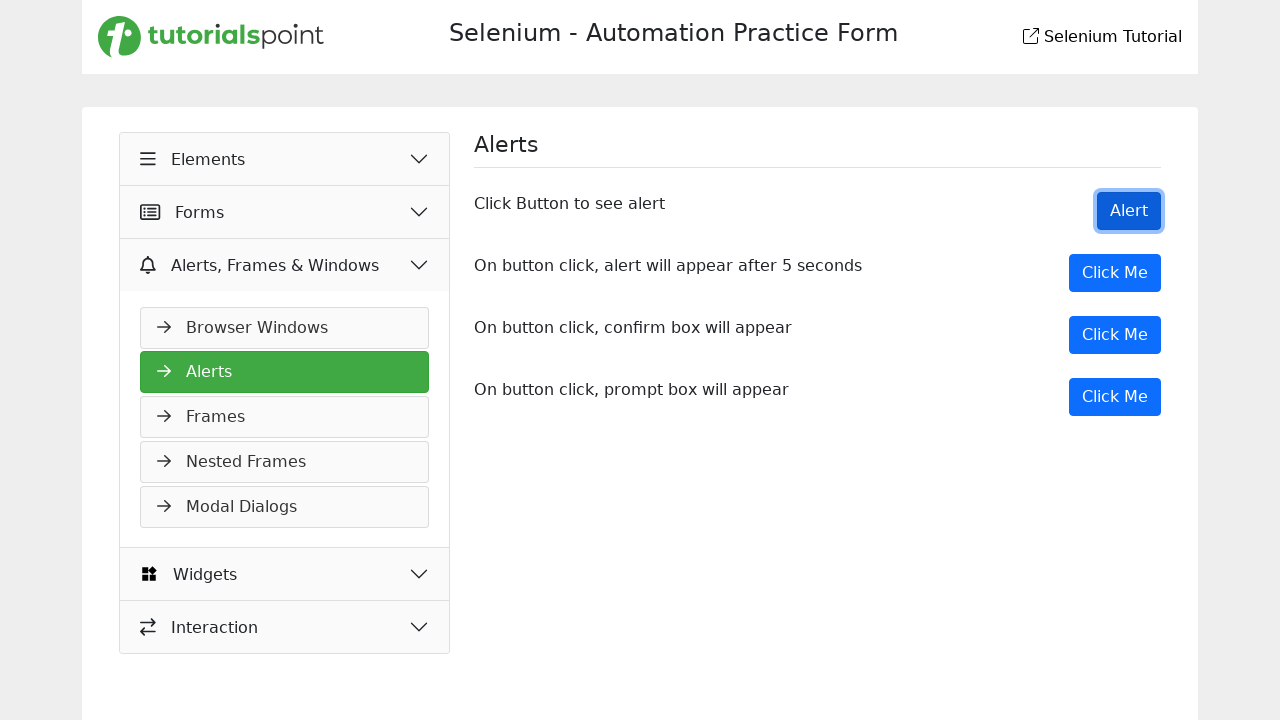

Waited 500ms for alert to be processed
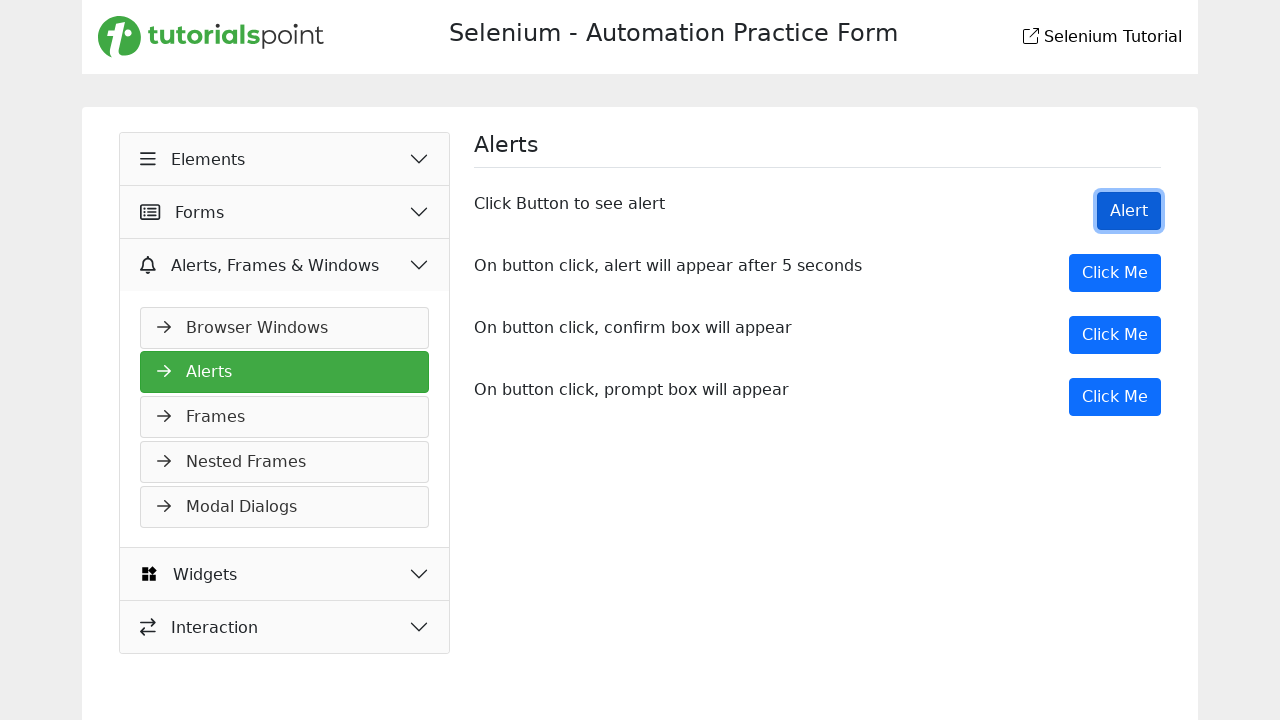

Clicked button to trigger confirm dialog at (1115, 335) on button[onclick='myDesk()']
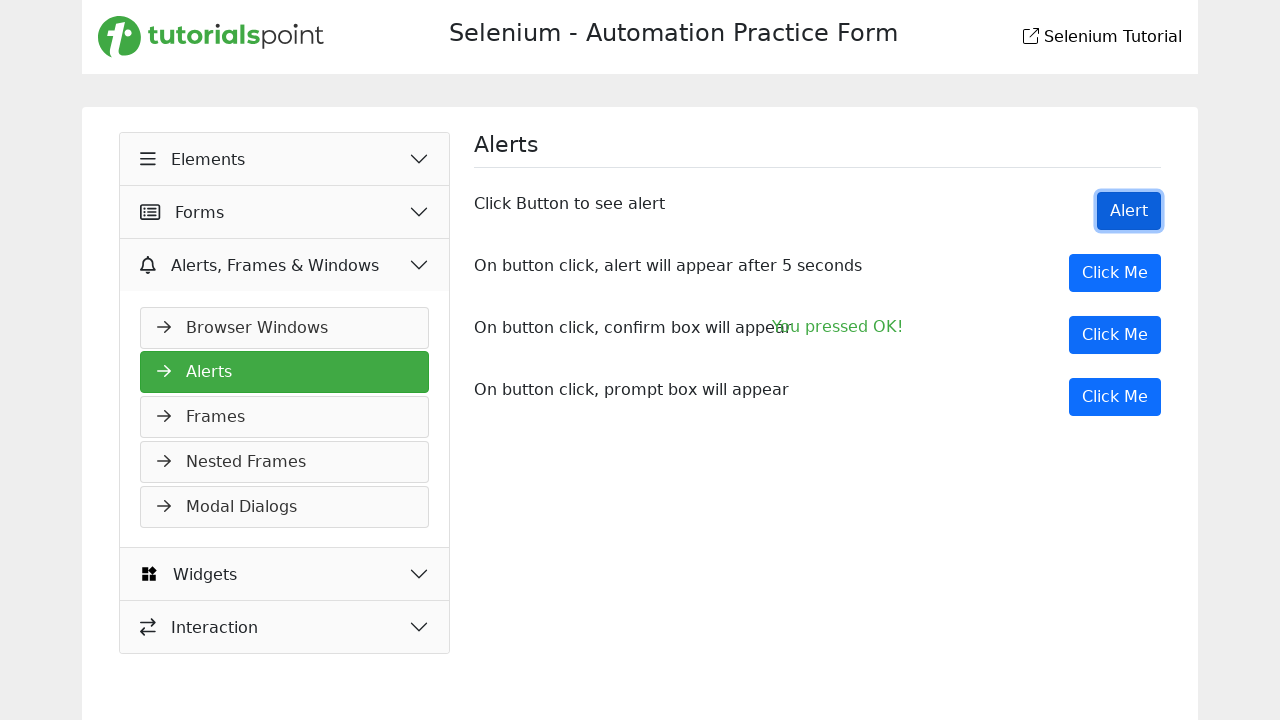

Set up dialog handler to dismiss confirm dialogs
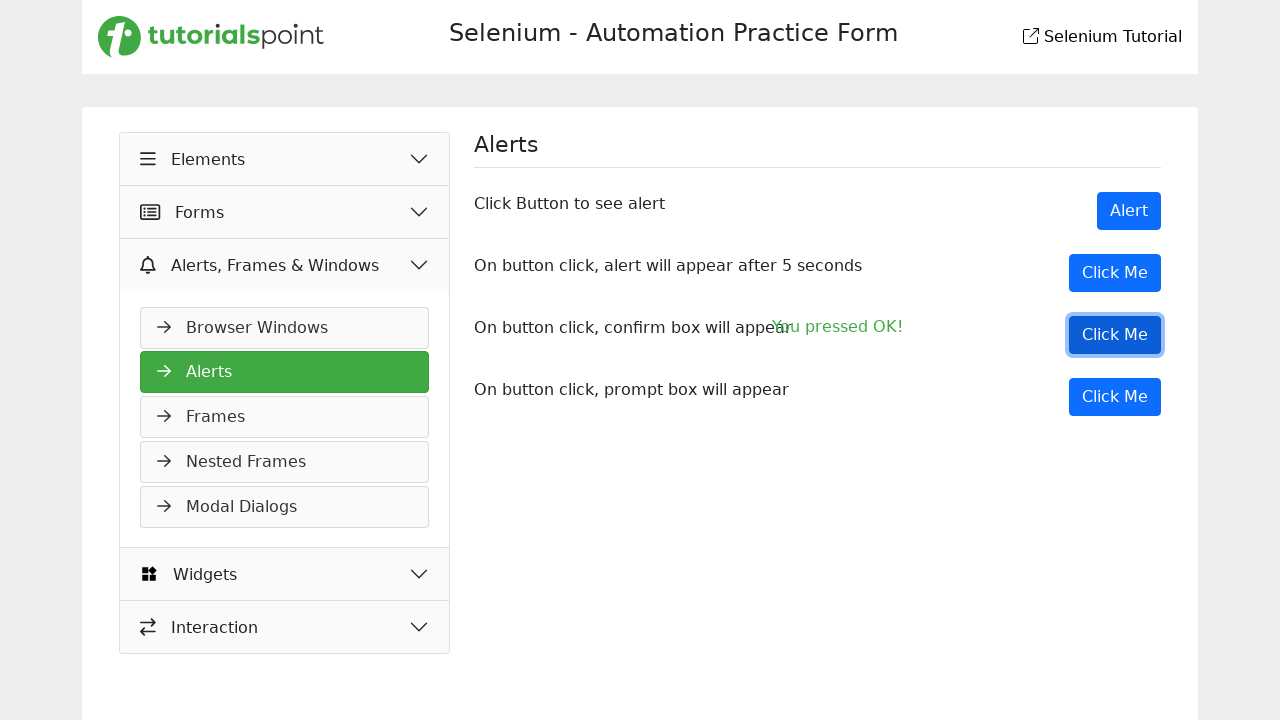

Waited 500ms for confirm dialog to be processed
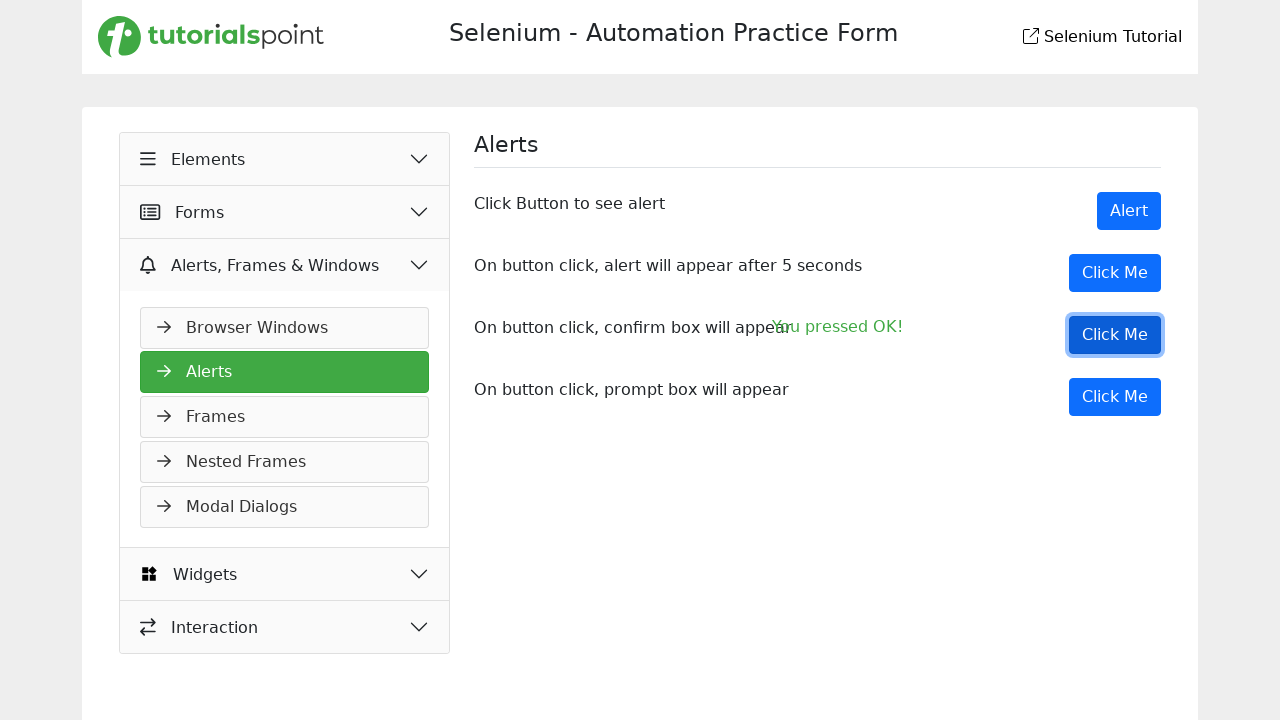

Set up dialog handler to enter text in prompt dialogs
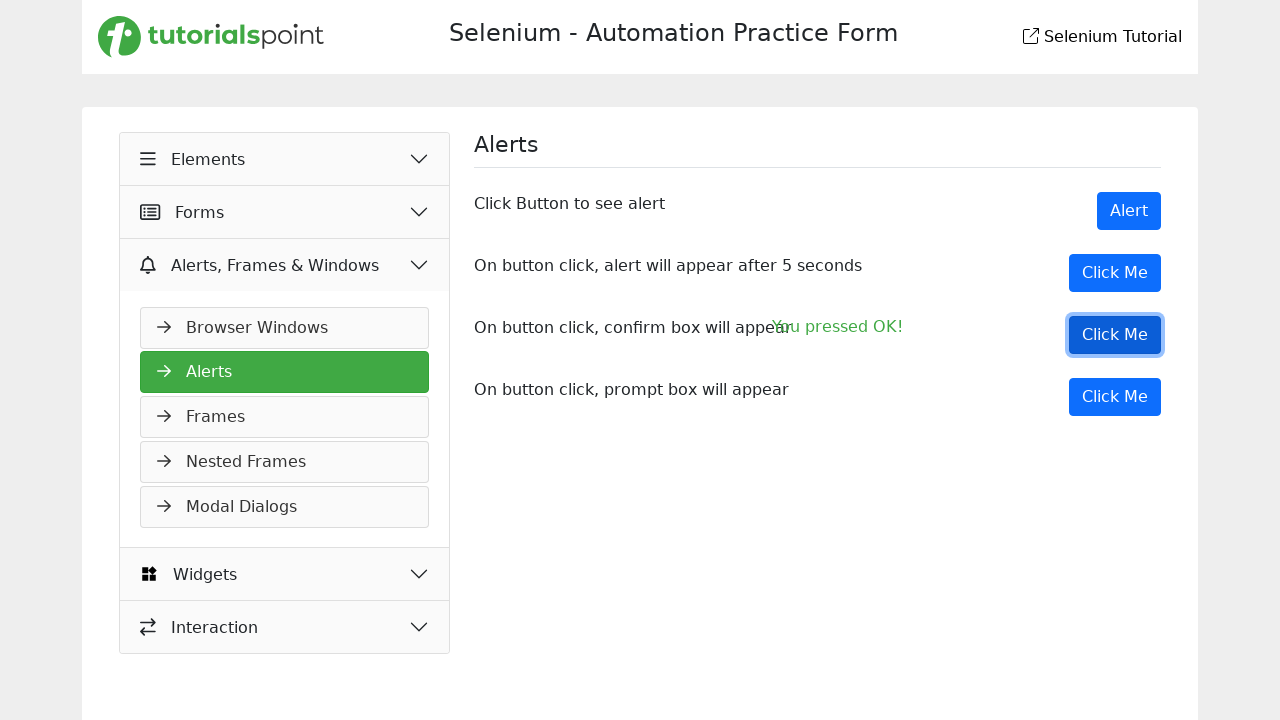

Clicked button to trigger prompt dialog at (1115, 397) on button[onclick='myPromp()']
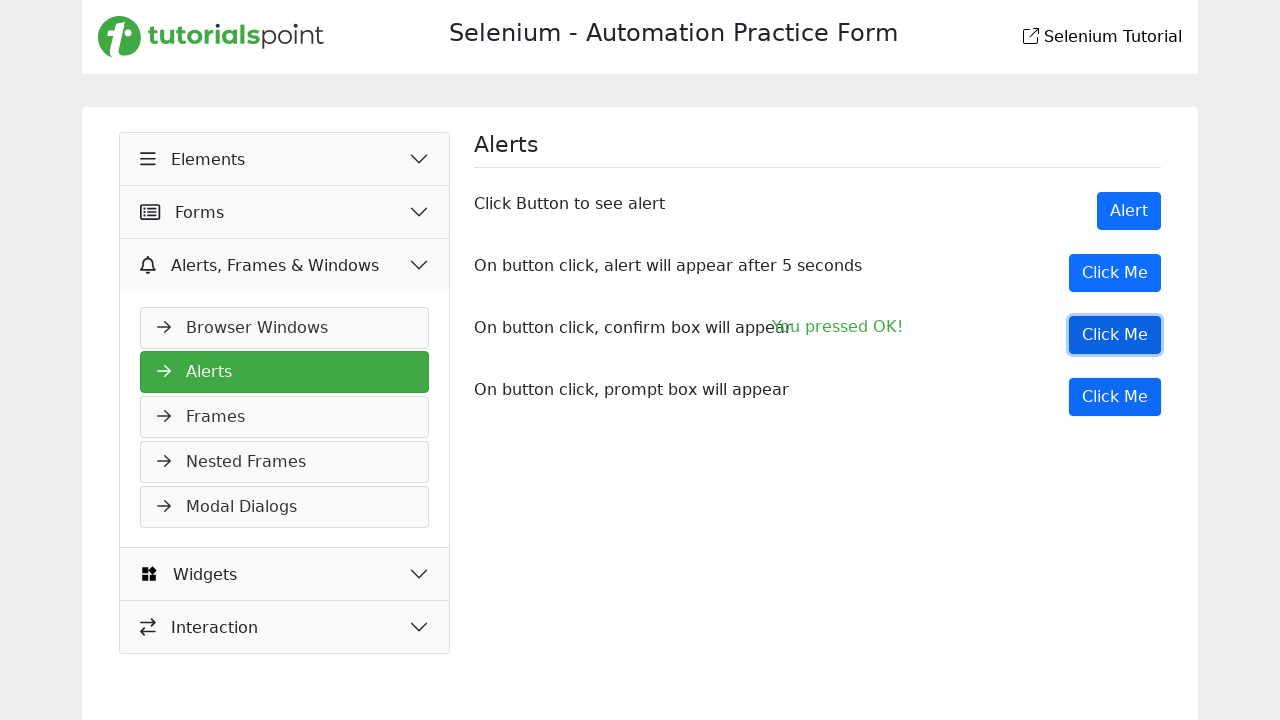

Waited 500ms for prompt dialog to be processed with text input
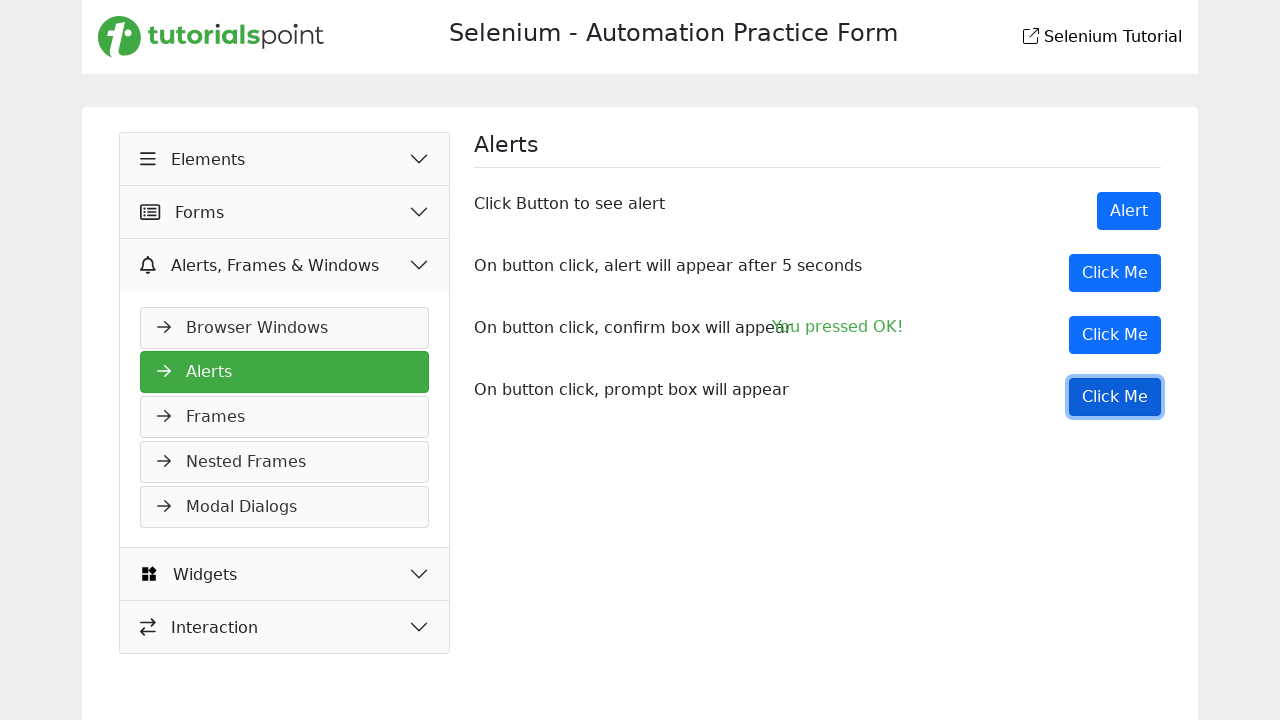

Clicked accordion button to expand section at (285, 159) on button[data-bs-target='#collapseOne']
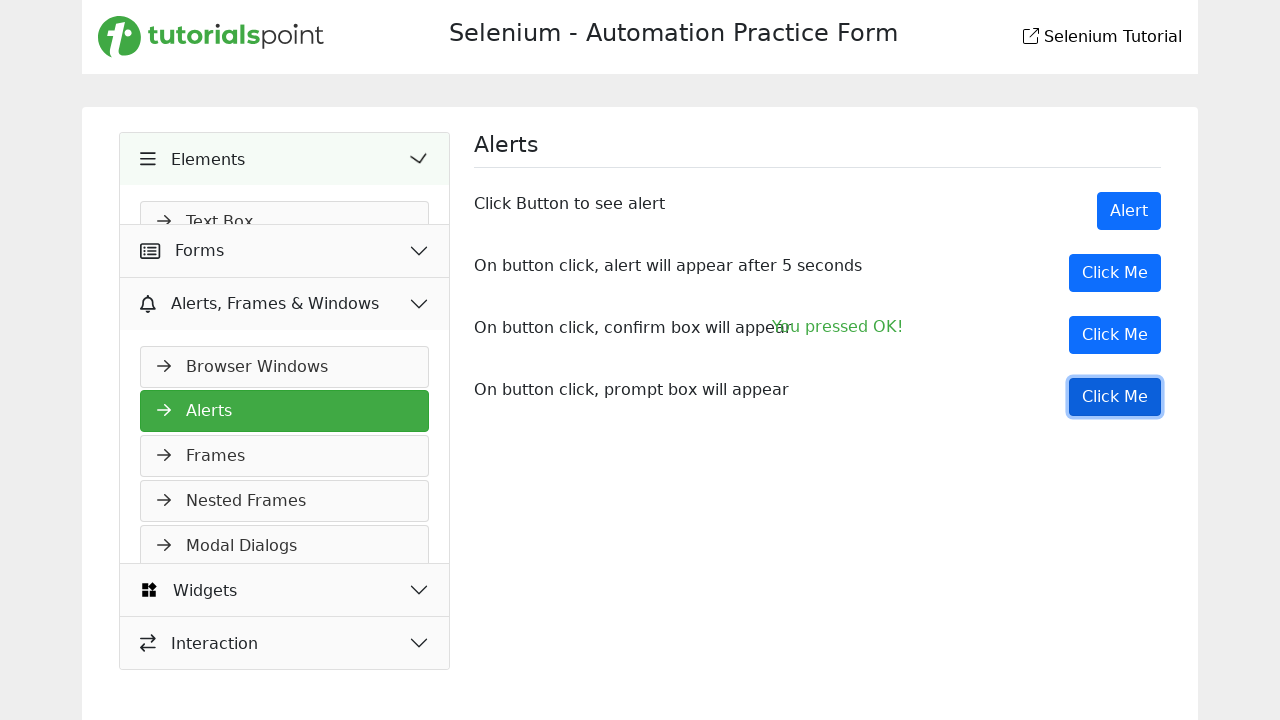

Clicked link to navigate to text-box page at (285, 222) on a[href='text-box.php']
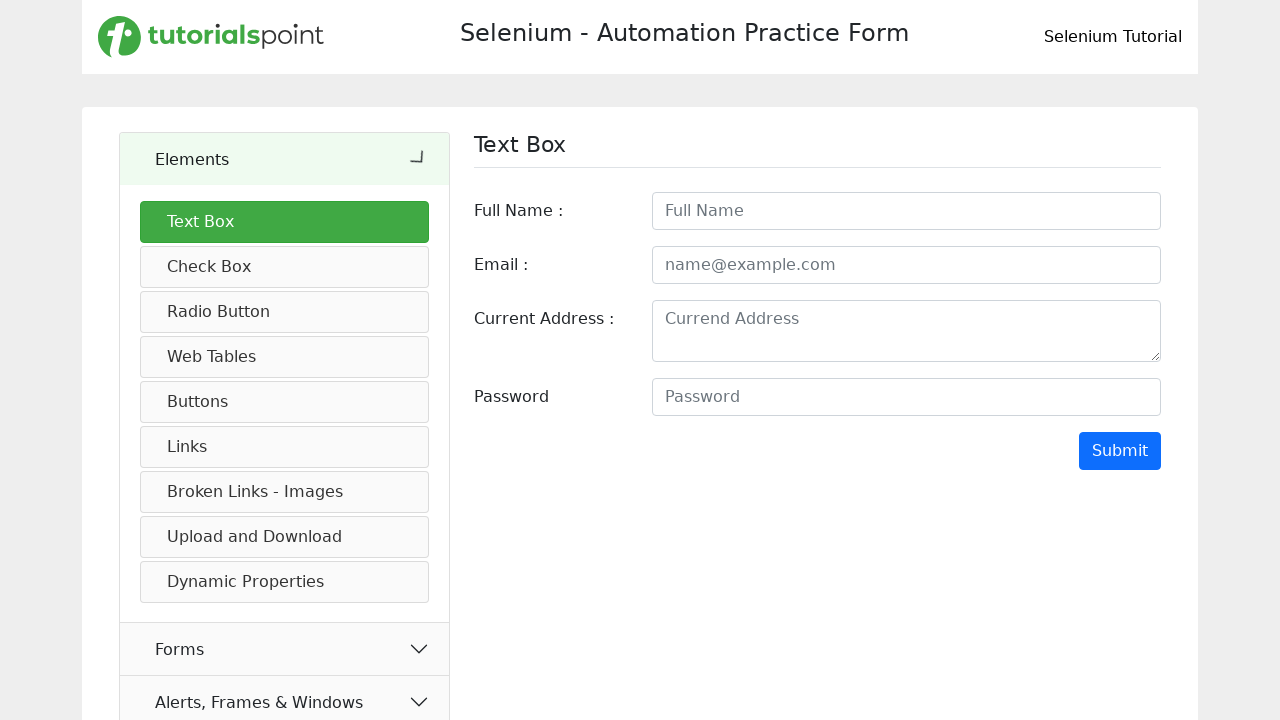

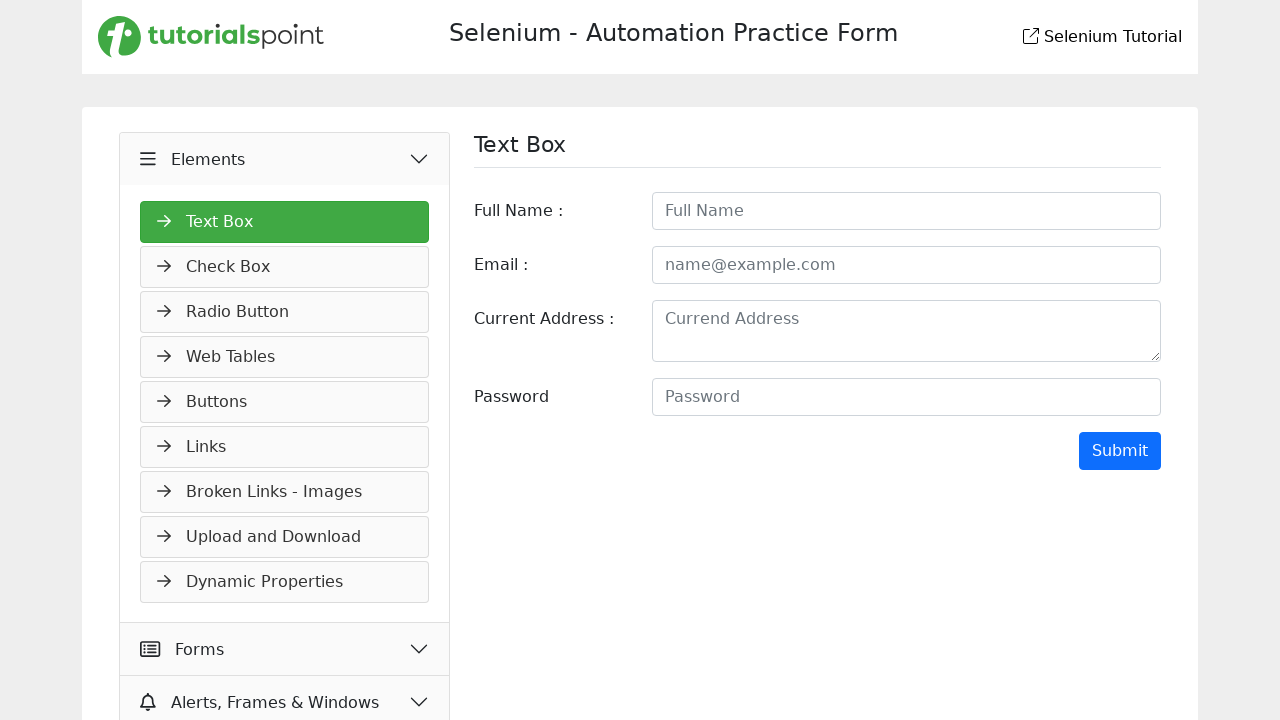